Tests handling of a confirmation alert by clicking a button and accepting the confirmation dialog

Starting URL: https://demoqa.com/alerts

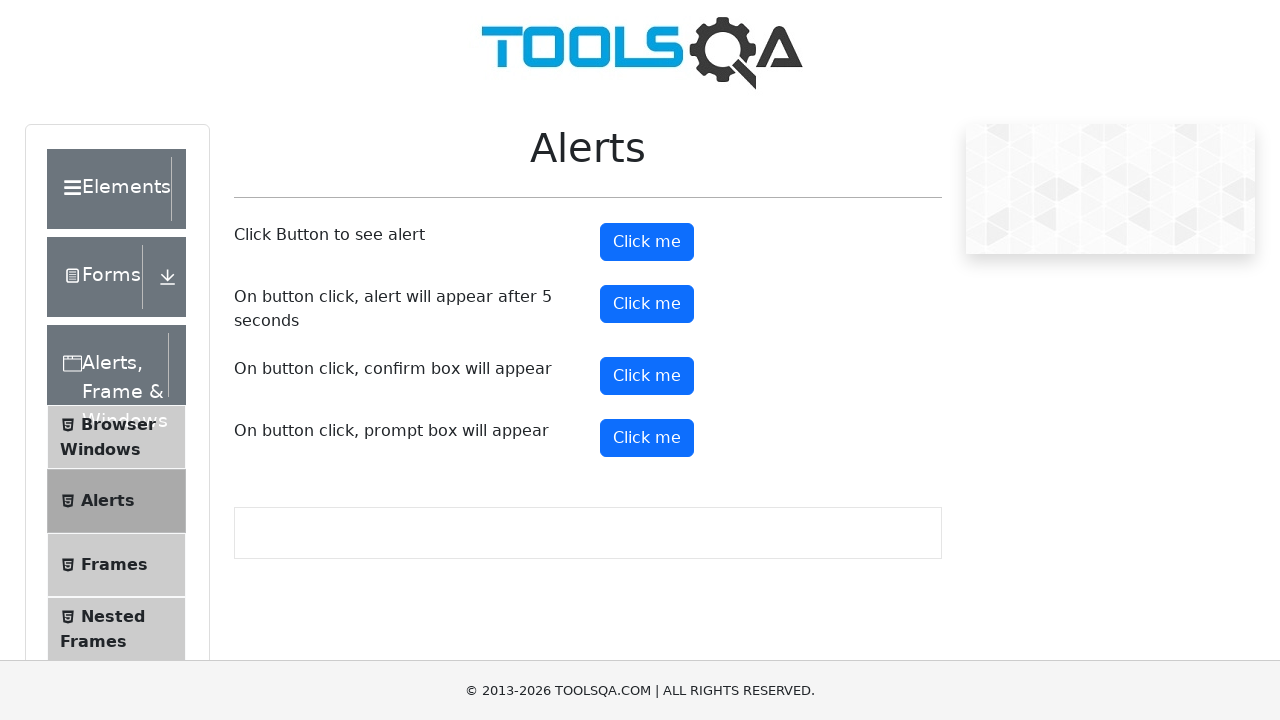

Set up dialog handler for confirmation alert
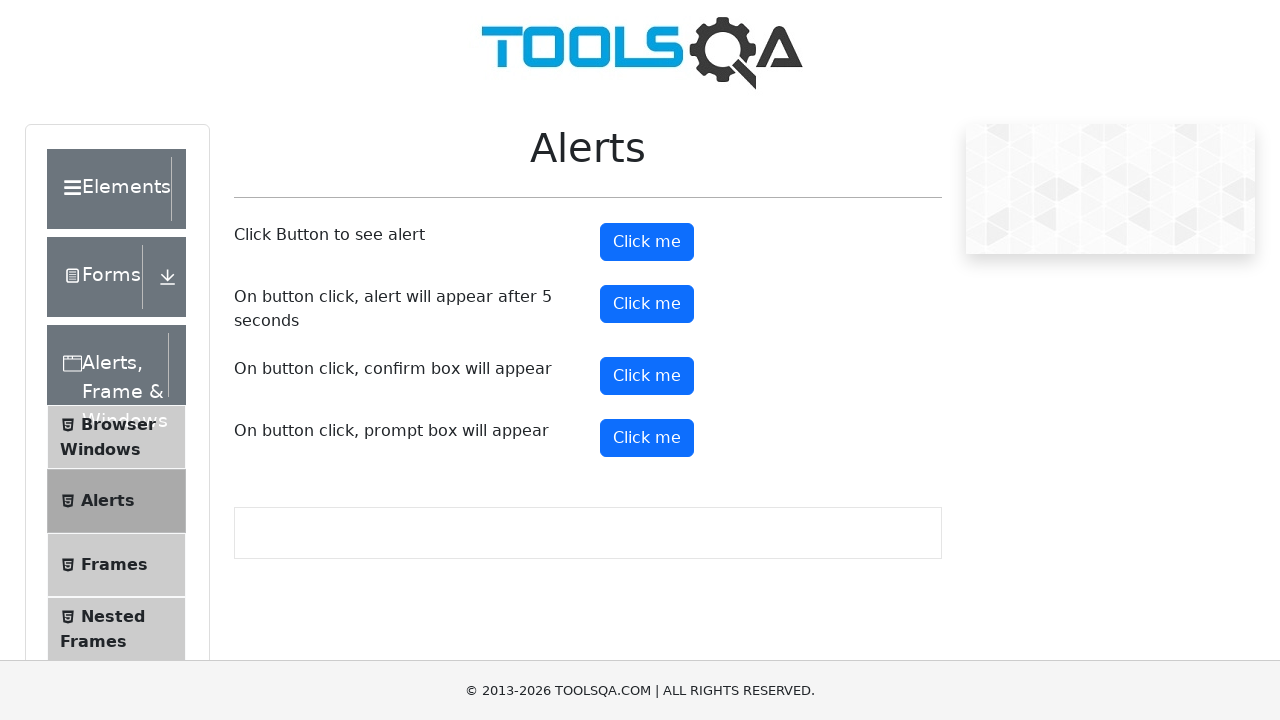

Clicked confirmation button using JavaScript and accepted confirmation dialog
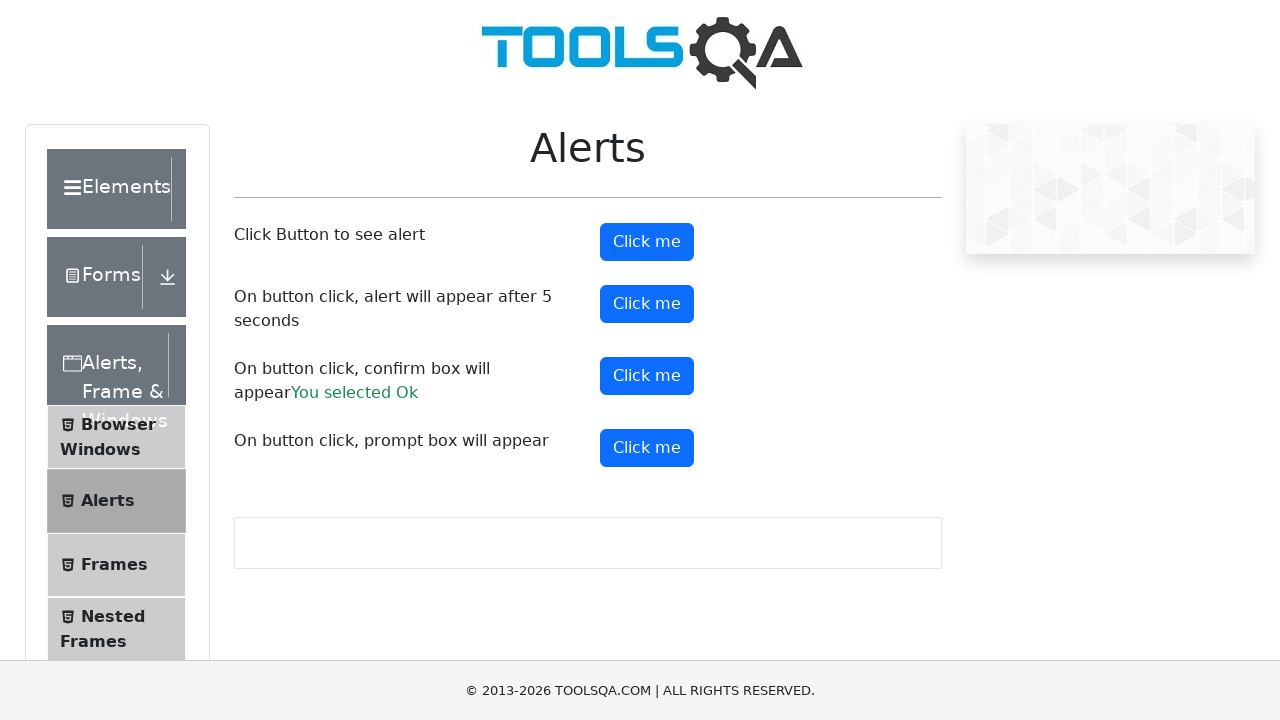

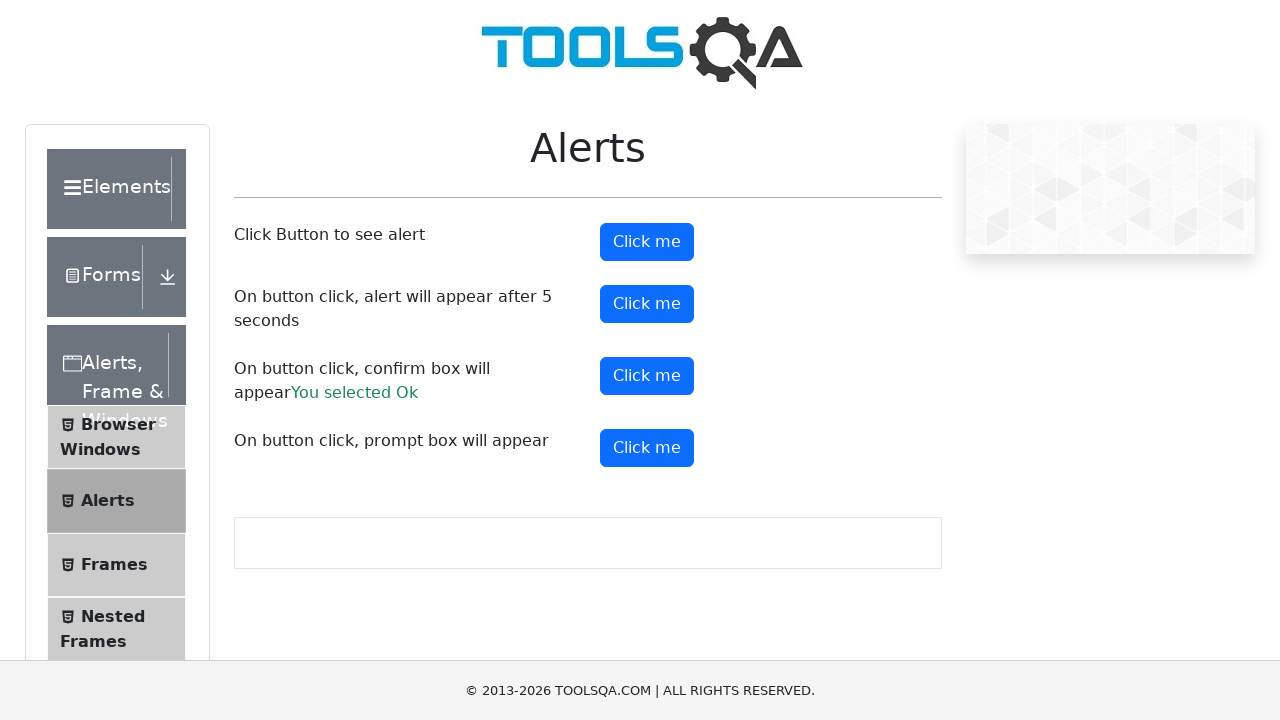